Simple navigation test that loads the demoblaze homepage

Starting URL: https://www.demoblaze.com/

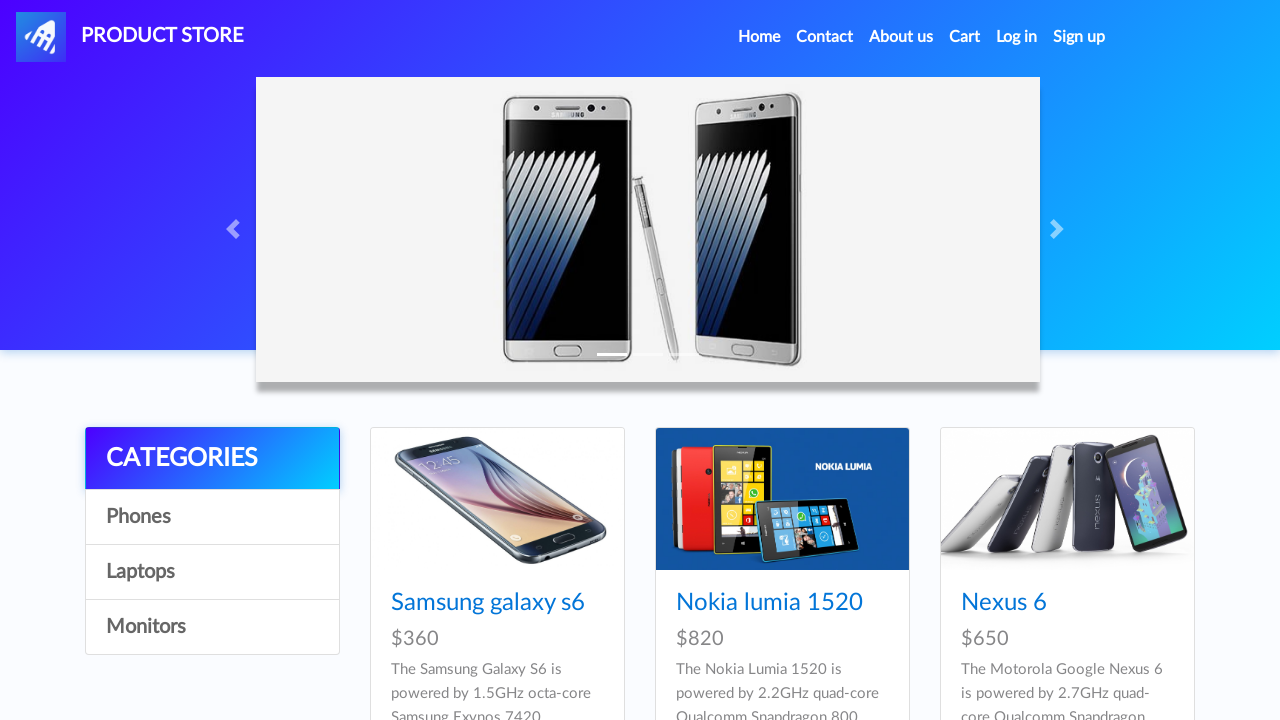

Waited for demoblaze homepage to fully load (networkidle state)
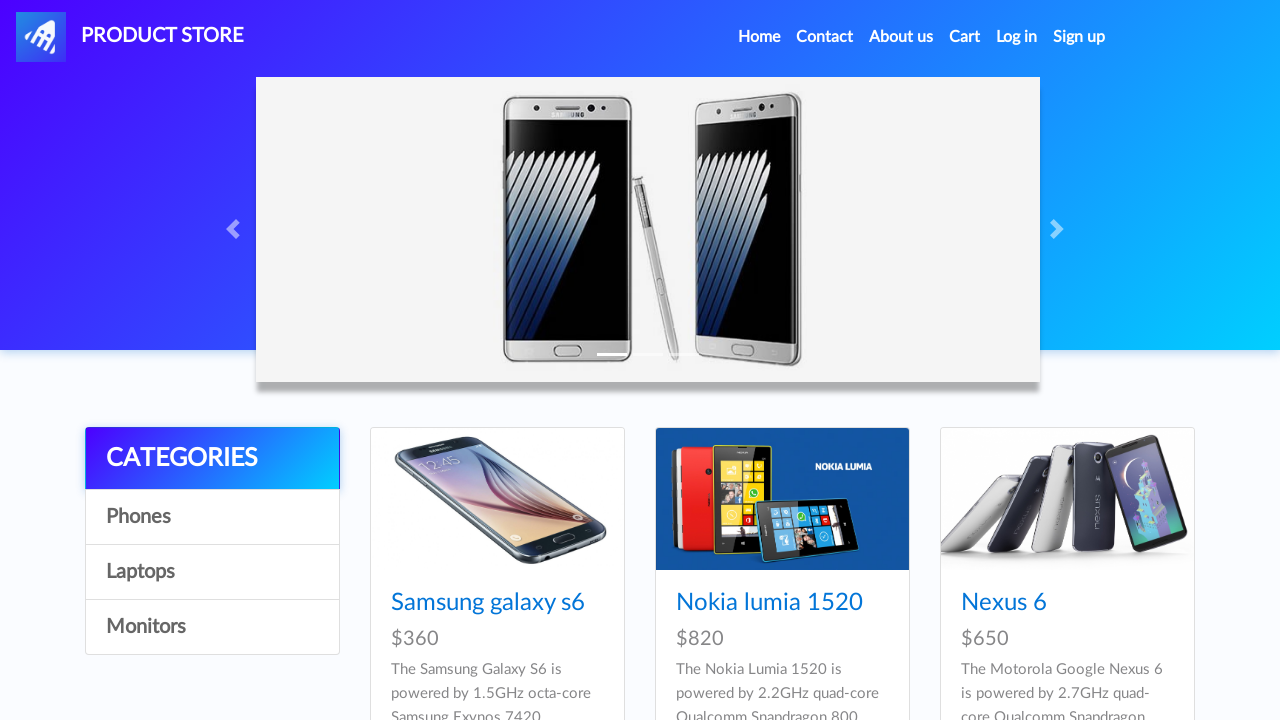

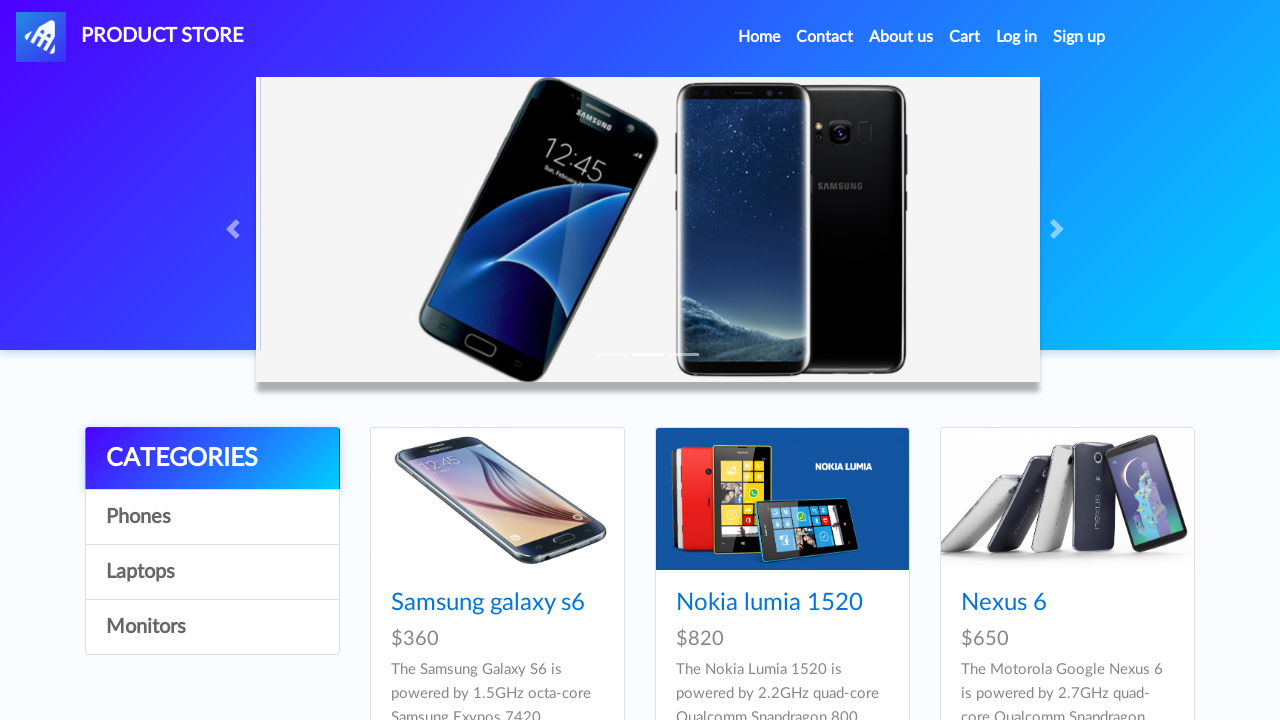